Tests dropdown selection functionality by clicking on a dropdown field and selecting the second option from Group 1

Starting URL: https://demoqa.com/select-menu

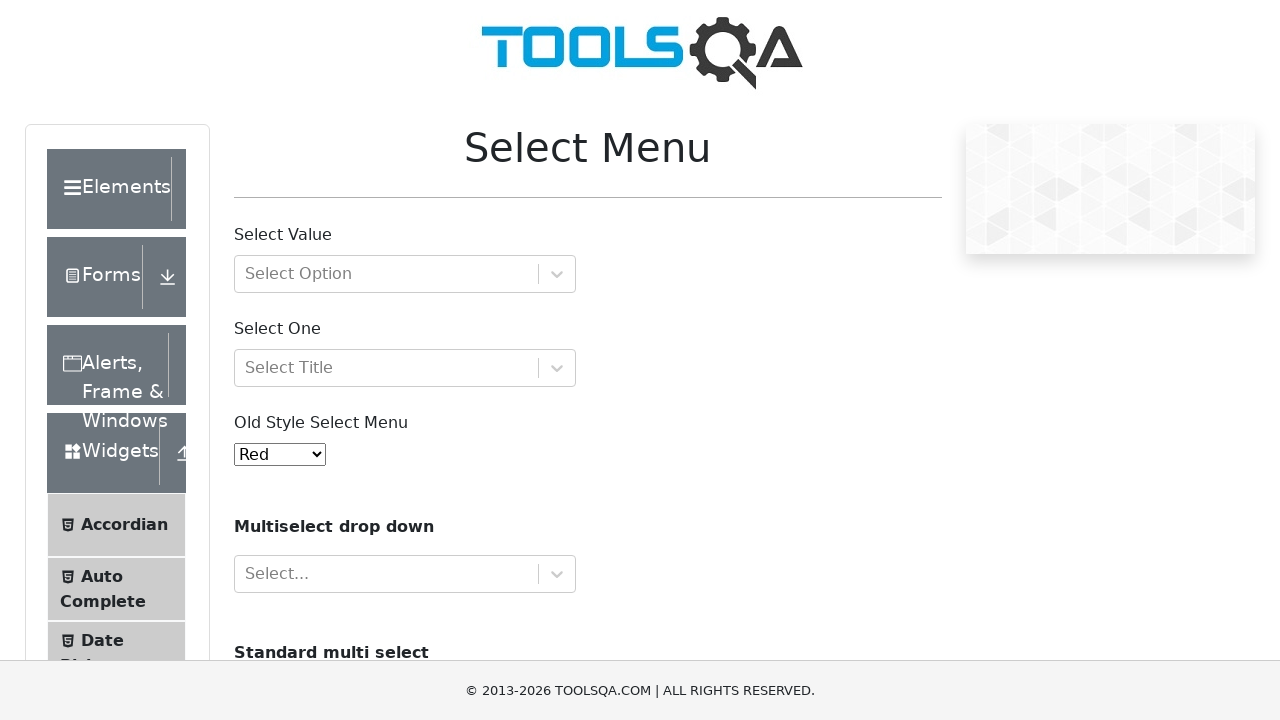

Clicked on dropdown field to open it at (405, 274) on xpath=//div[@id='withOptGroup']/div
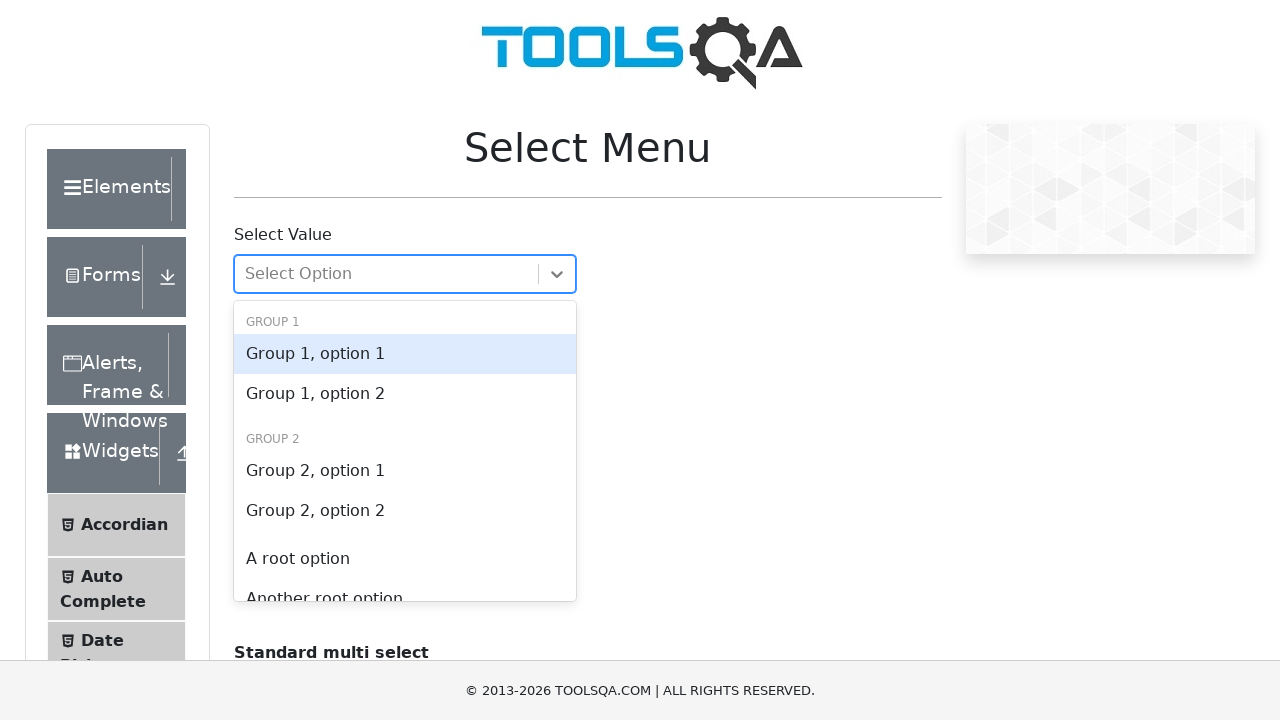

Selected 'Group 1, option 2' from dropdown at (405, 394) on xpath=//div[contains(text(),'Group 1, option 2')]
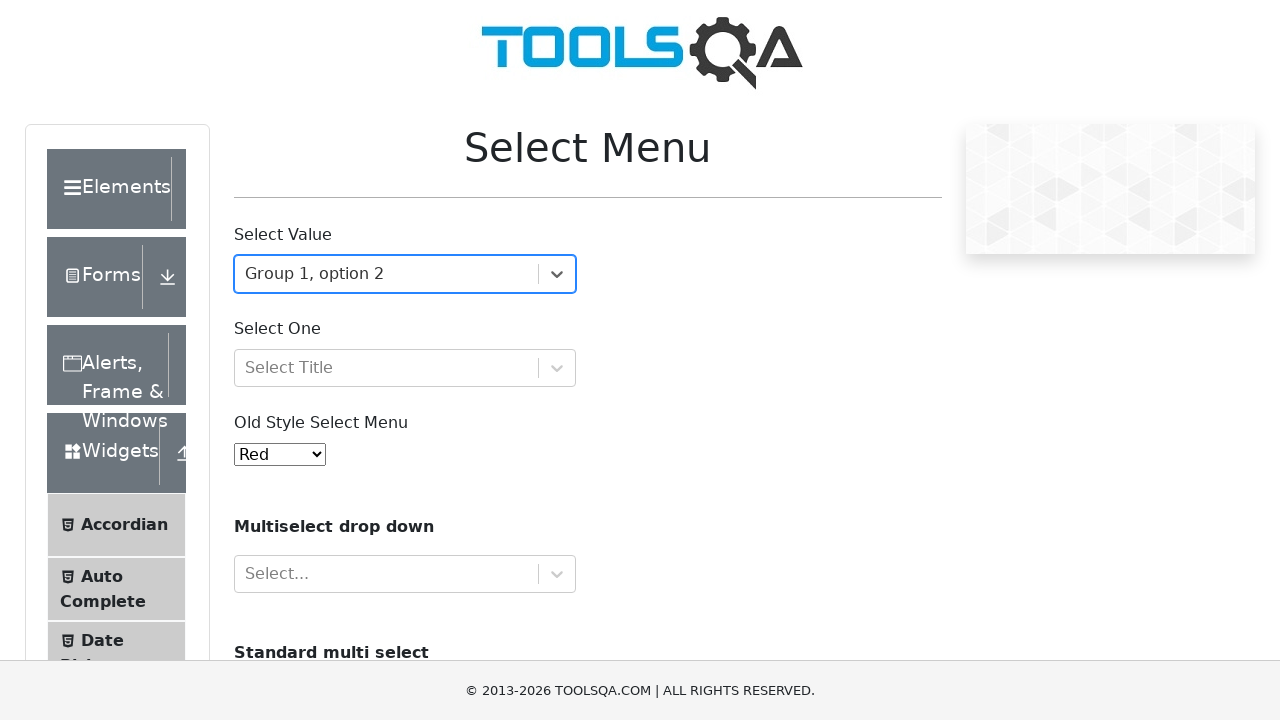

Verified that 'Group 1, option 2' is displayed as selected value
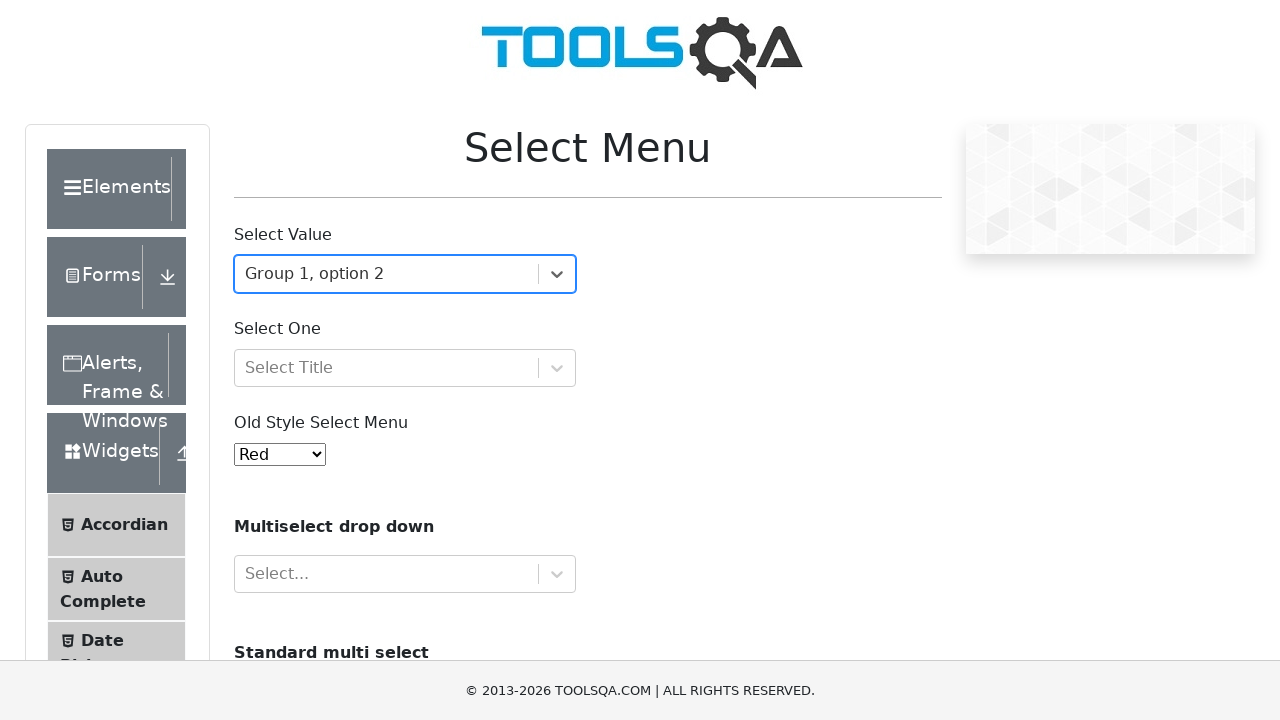

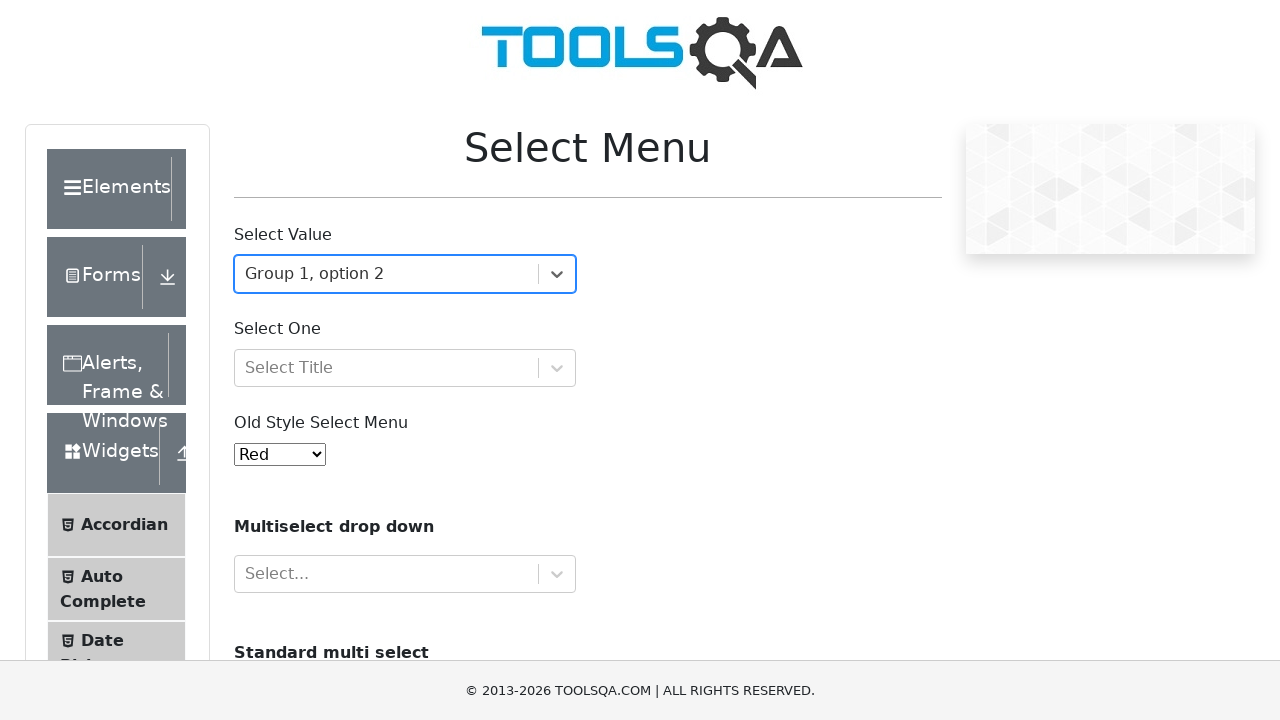